Navigates to a W3Schools tutorial page and scrolls horizontally to bring a "Work" menu item into view

Starting URL: https://www.w3schools.com/howto/howto_css_menu_horizontal_scroll.asp

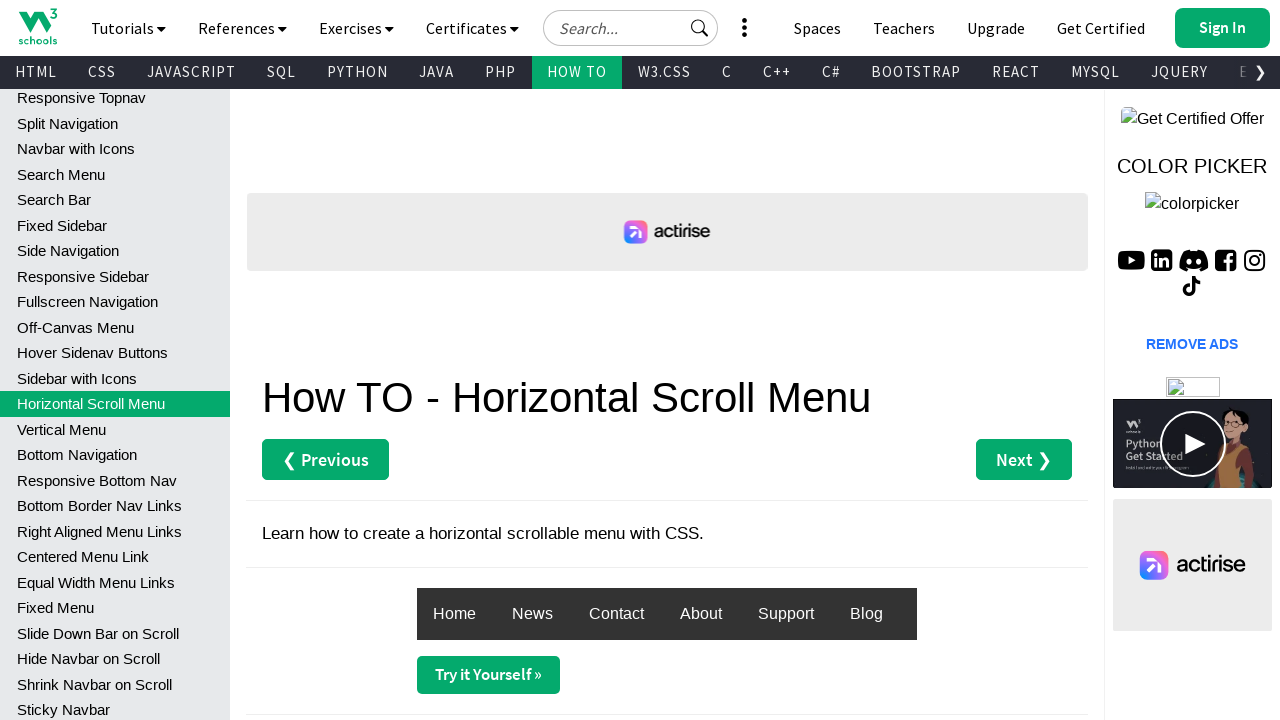

Located the 'Work' menu item element
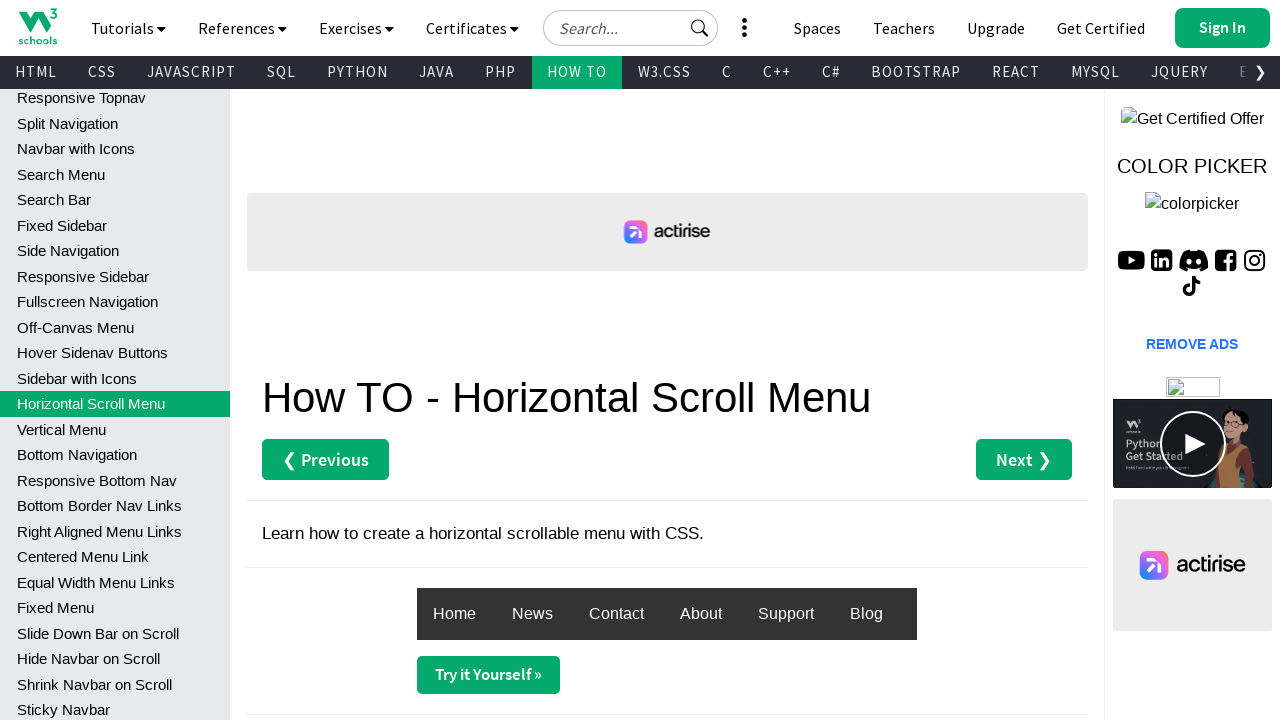

Scrolled horizontally to bring 'Work' menu item into view
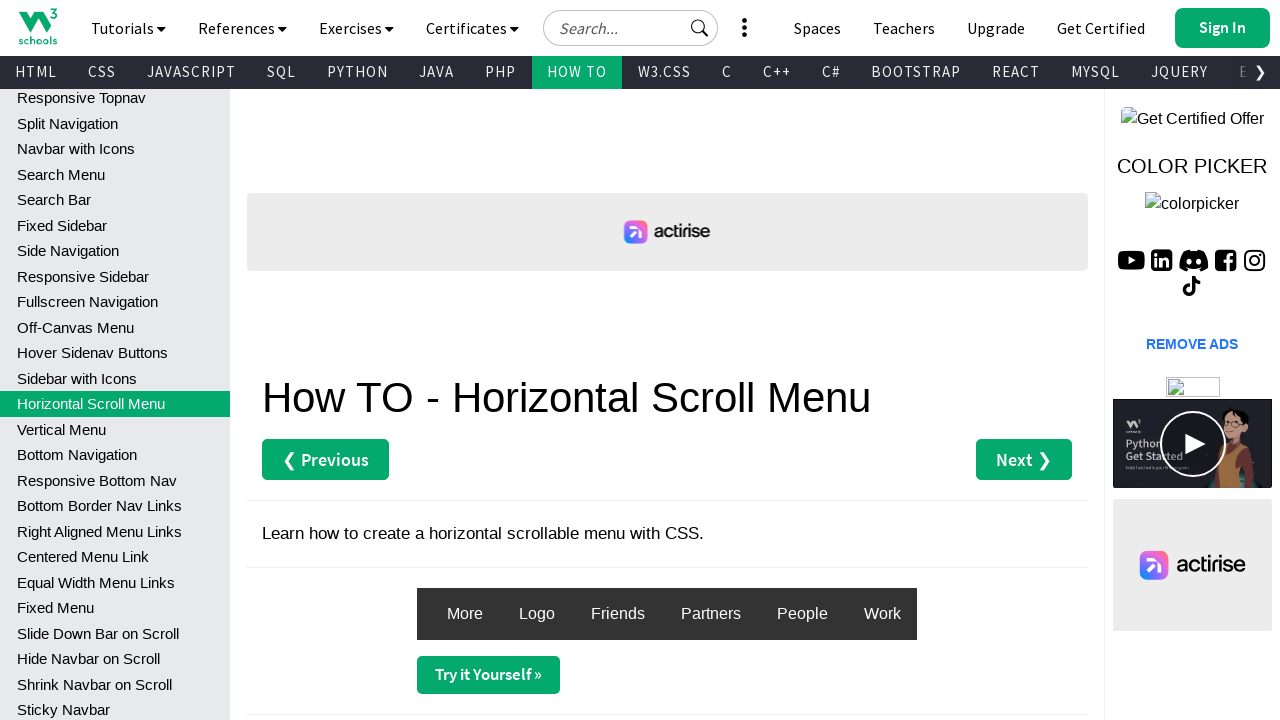

Waited 3 seconds to observe the horizontal scroll action
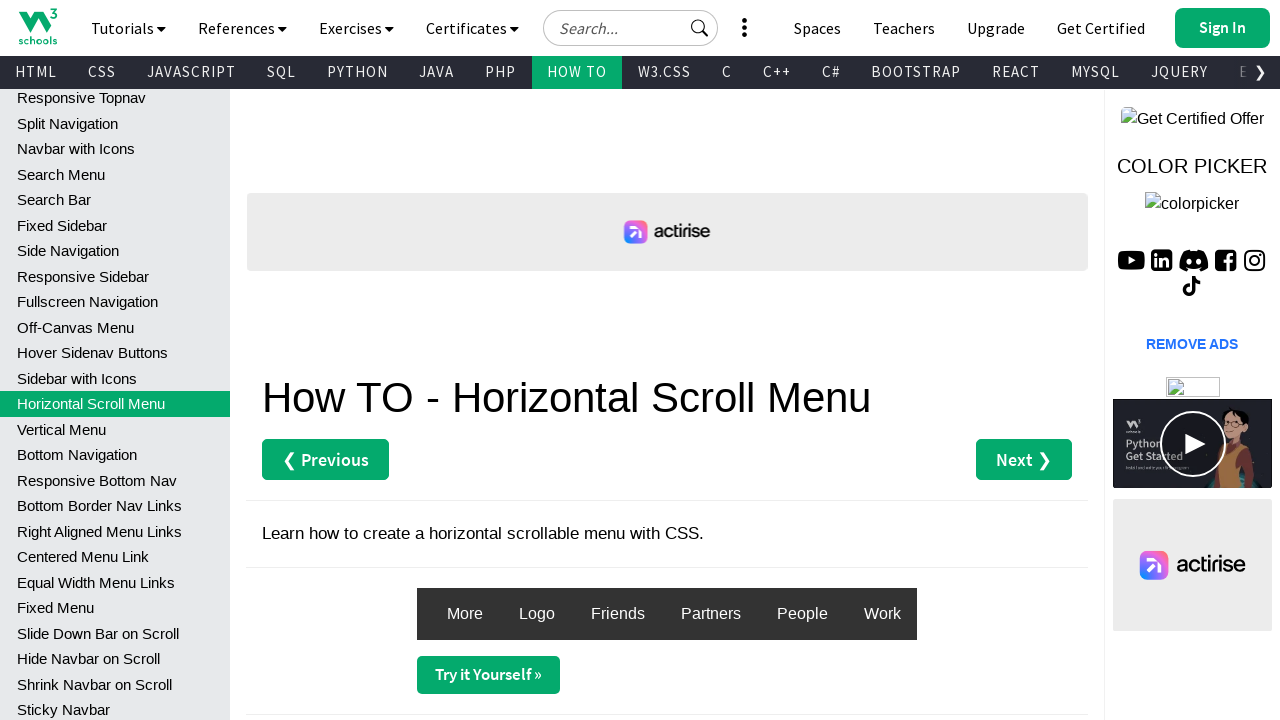

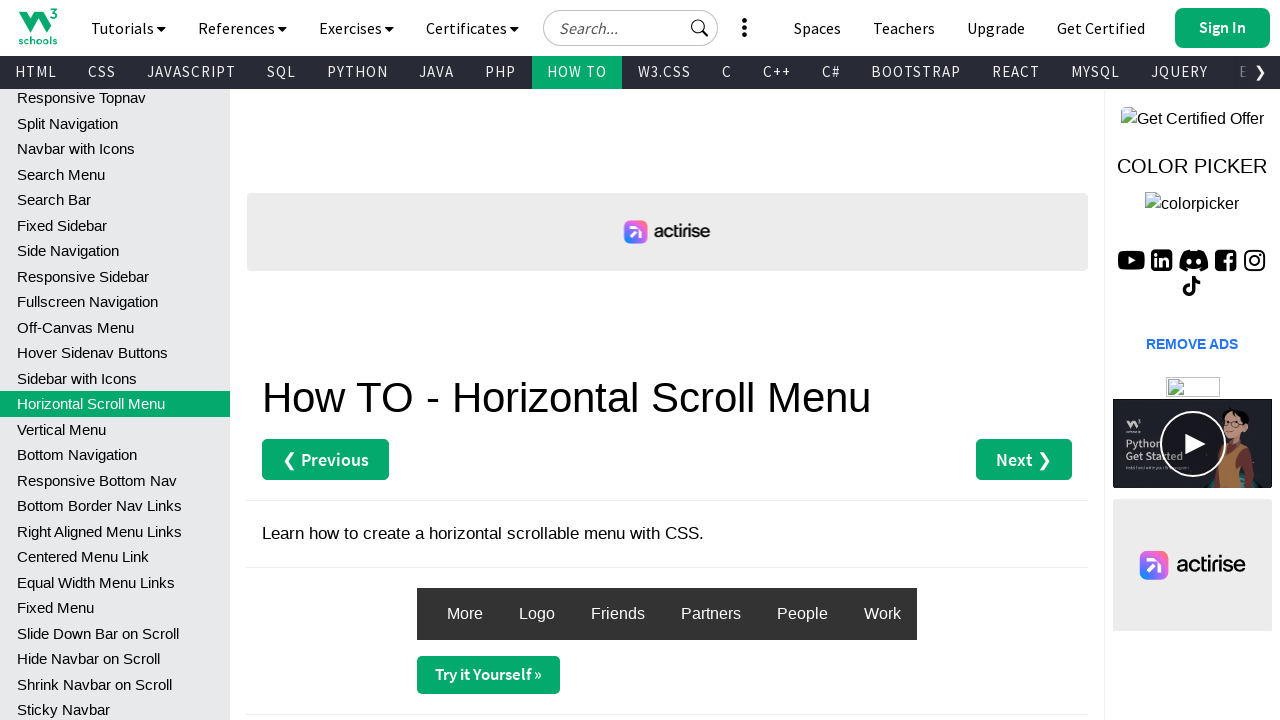